Tests the filter() locator API by navigating to HTML Elements page and filtering paragraphs and labels based on text content

Starting URL: https://www.techglobal-training.com/frontend

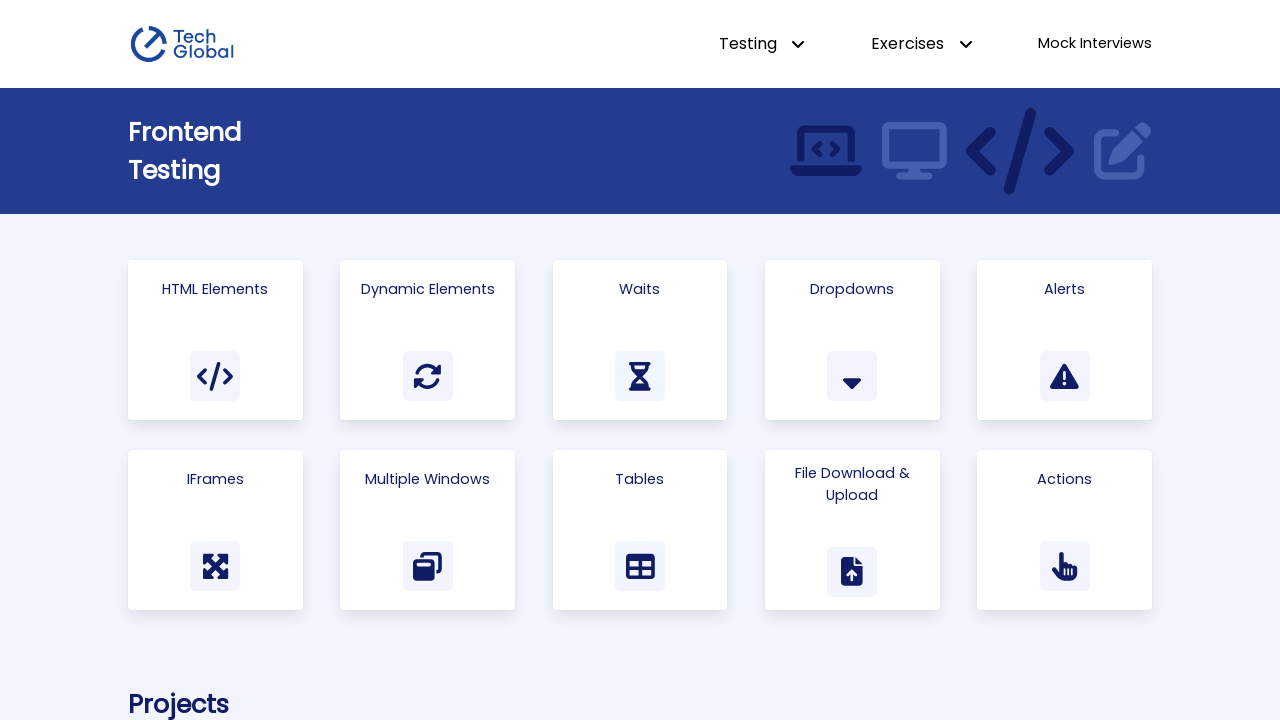

Clicked on HTML Elements link at (215, 340) on internal:role=link[name="HTML Elements"i]
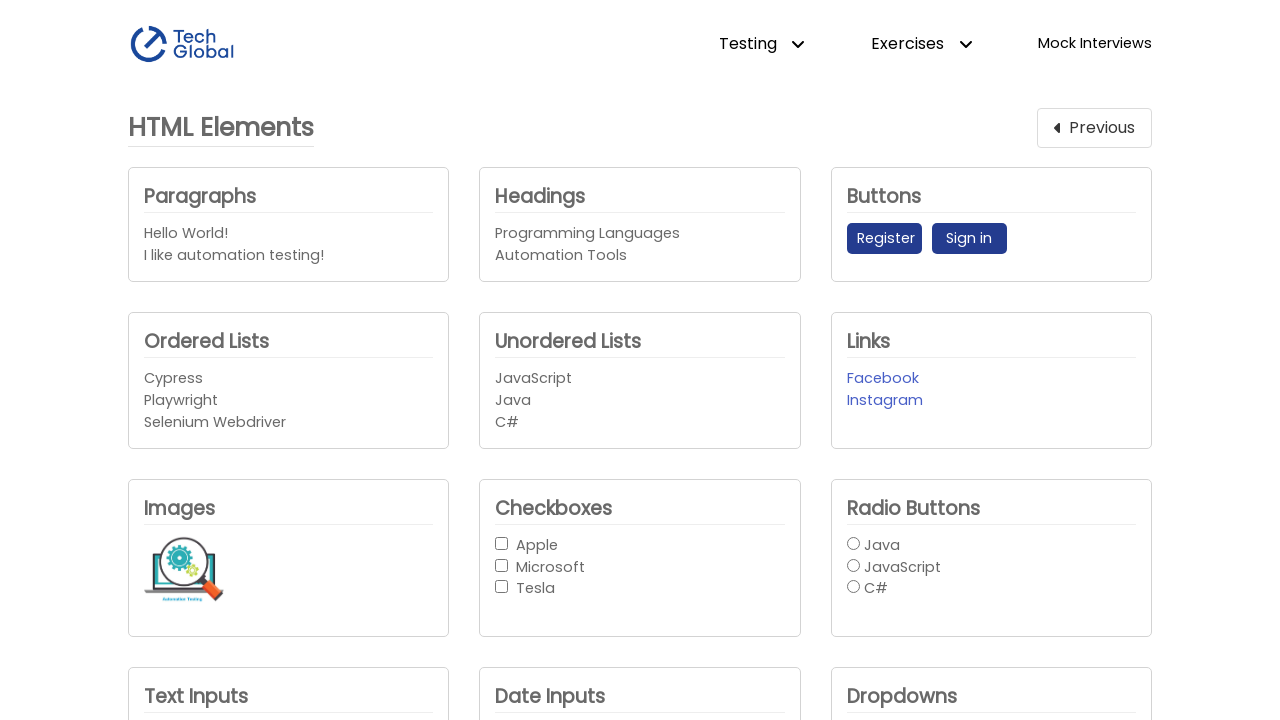

Located paragraphs filtered by 'testing' text
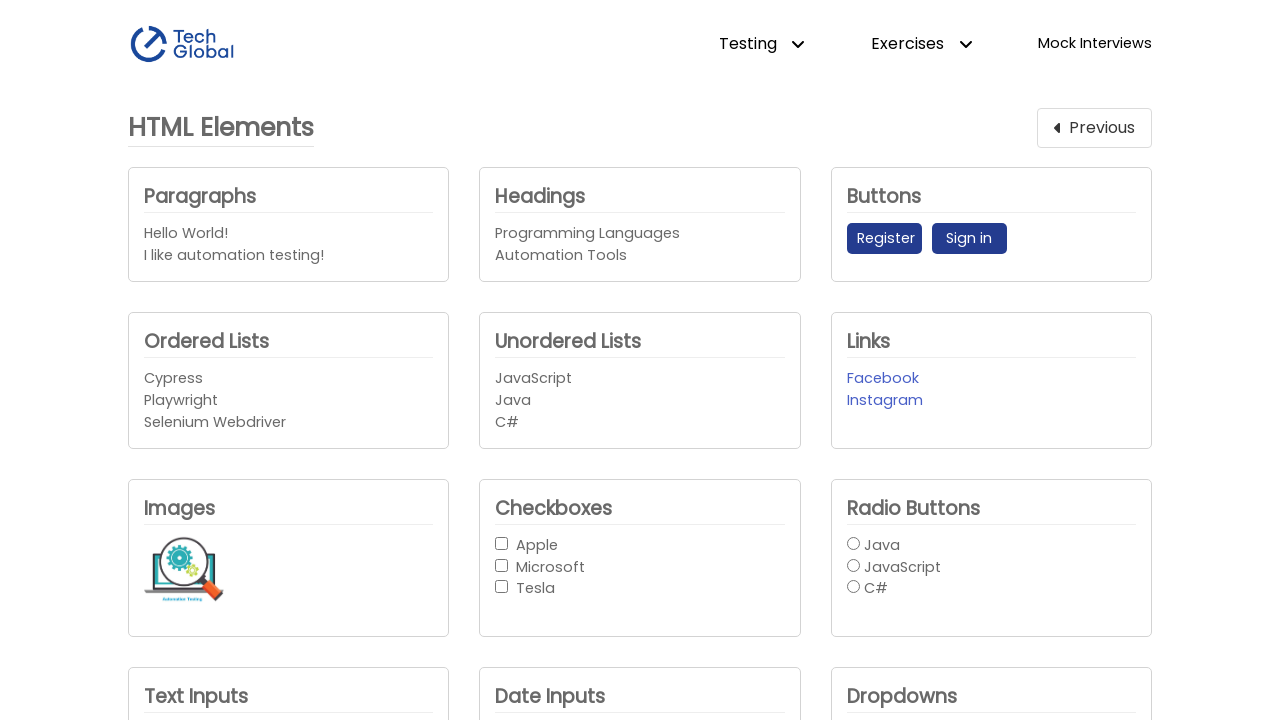

Waited for first filtered paragraph to be visible
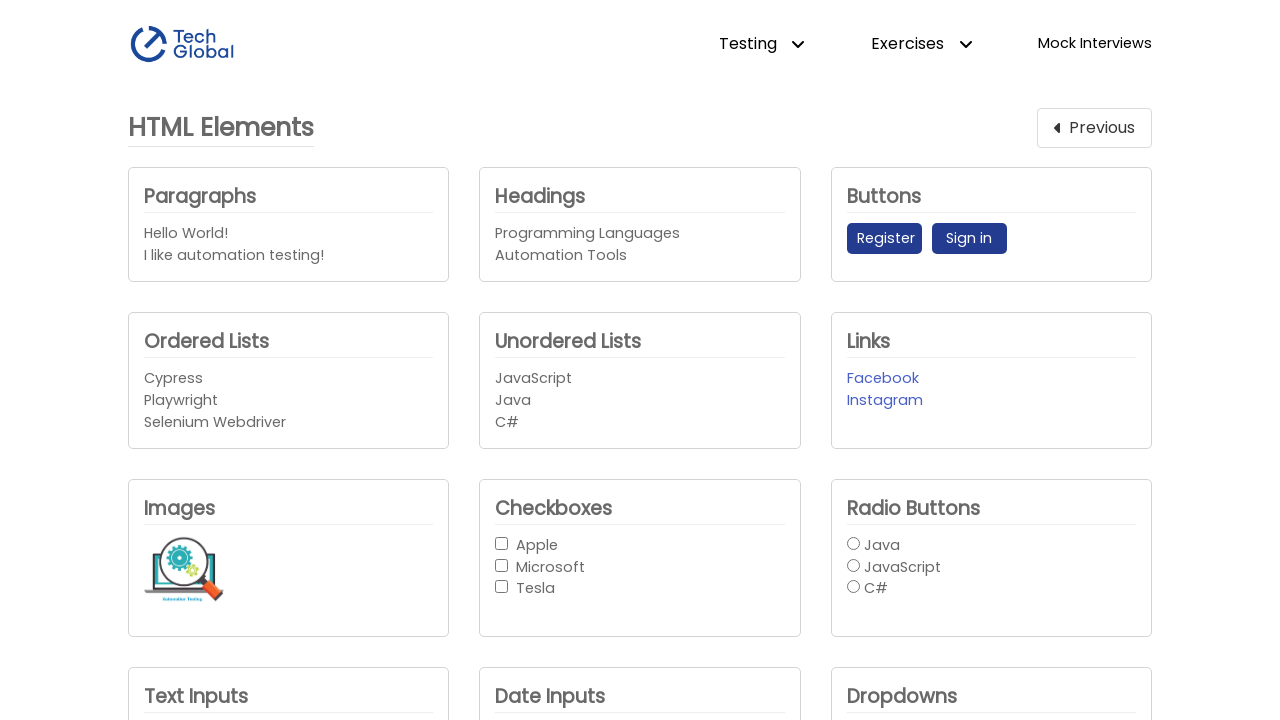

Waited for first label element to be visible
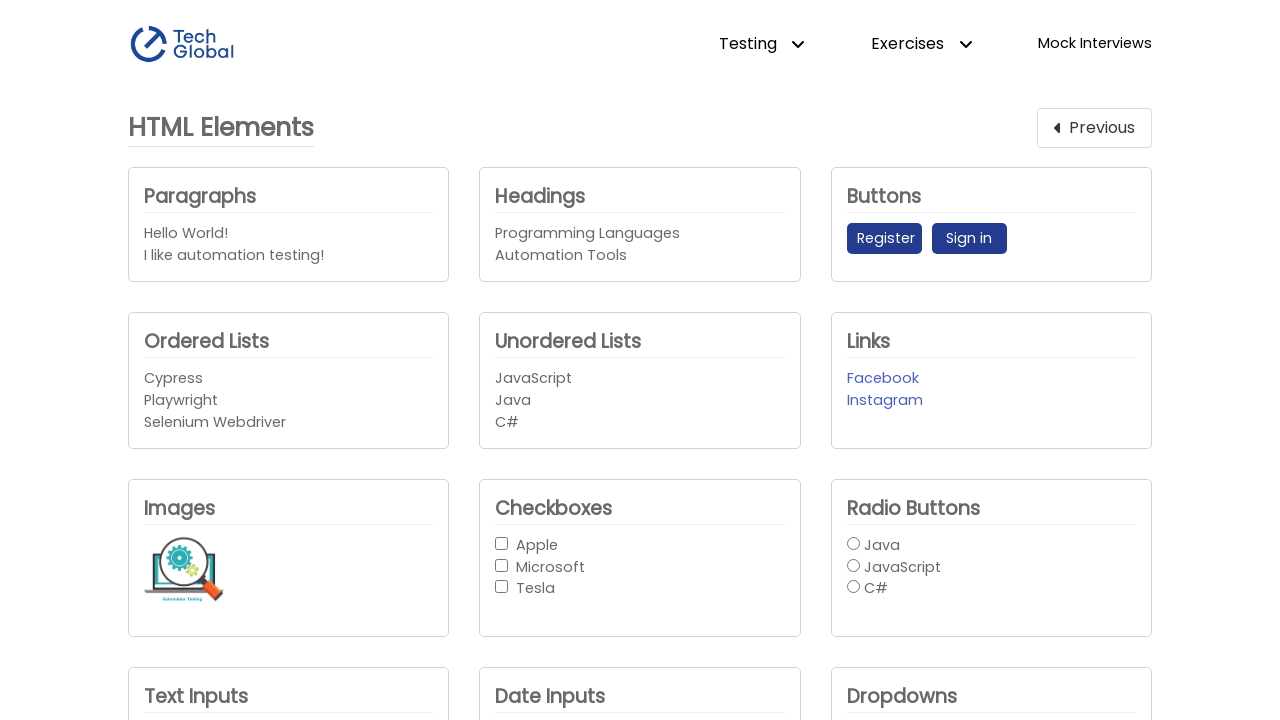

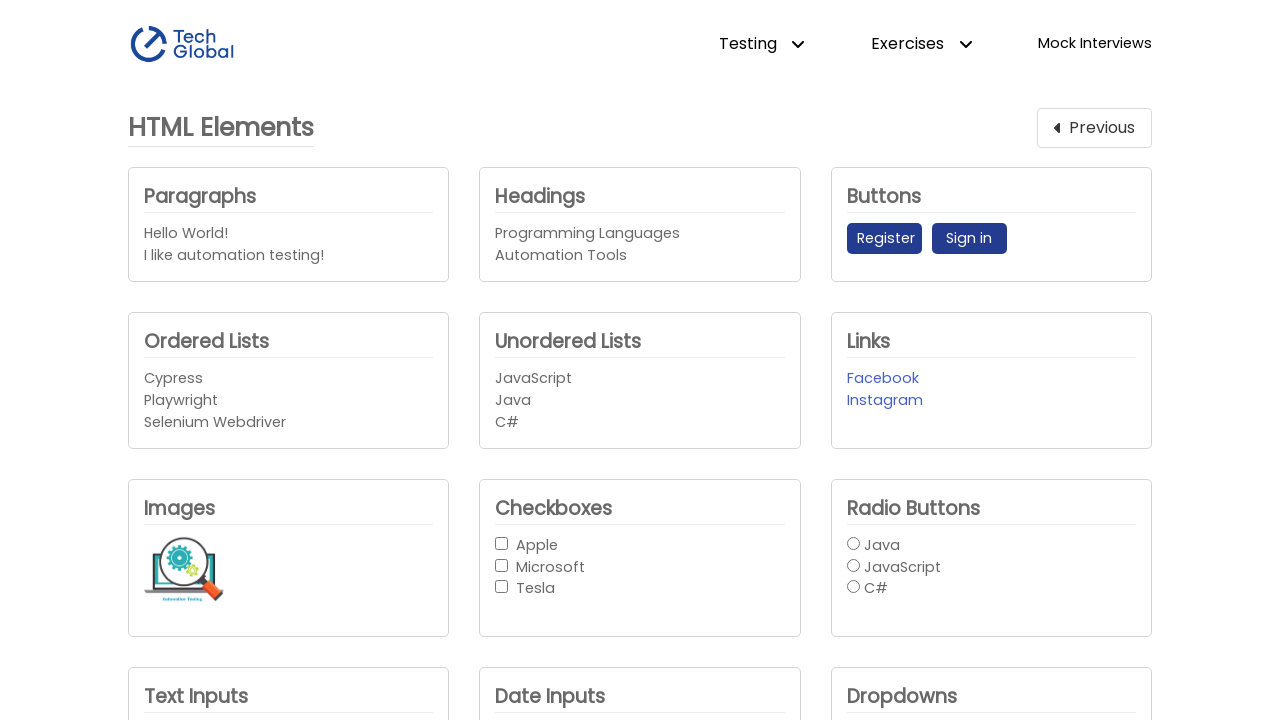